Navigates to a BuiltIn article about converting lists to dictionaries in Python and scrolls to a specific figure/image element within the article content.

Starting URL: https://builtin.com/software-engineering-perspectives/convert-list-to-dictionary-python

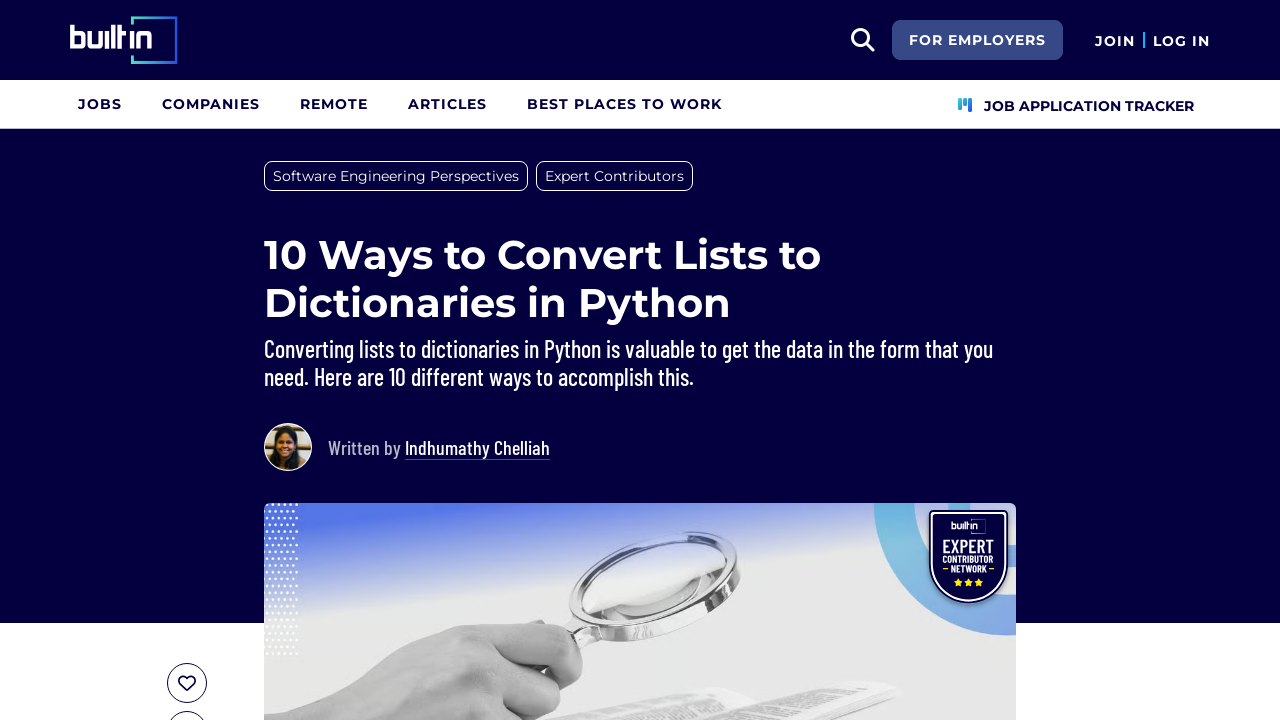

Navigated to BuiltIn article about converting lists to dictionaries in Python
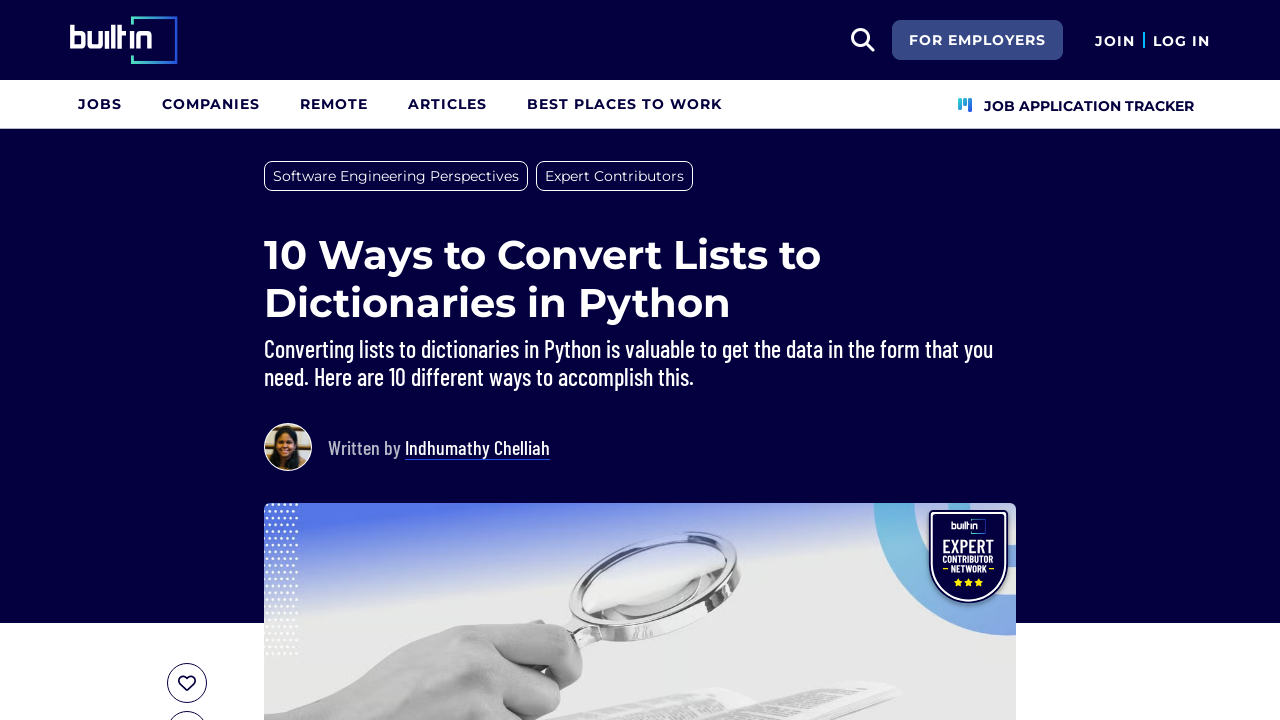

Located the first figure image element within the article
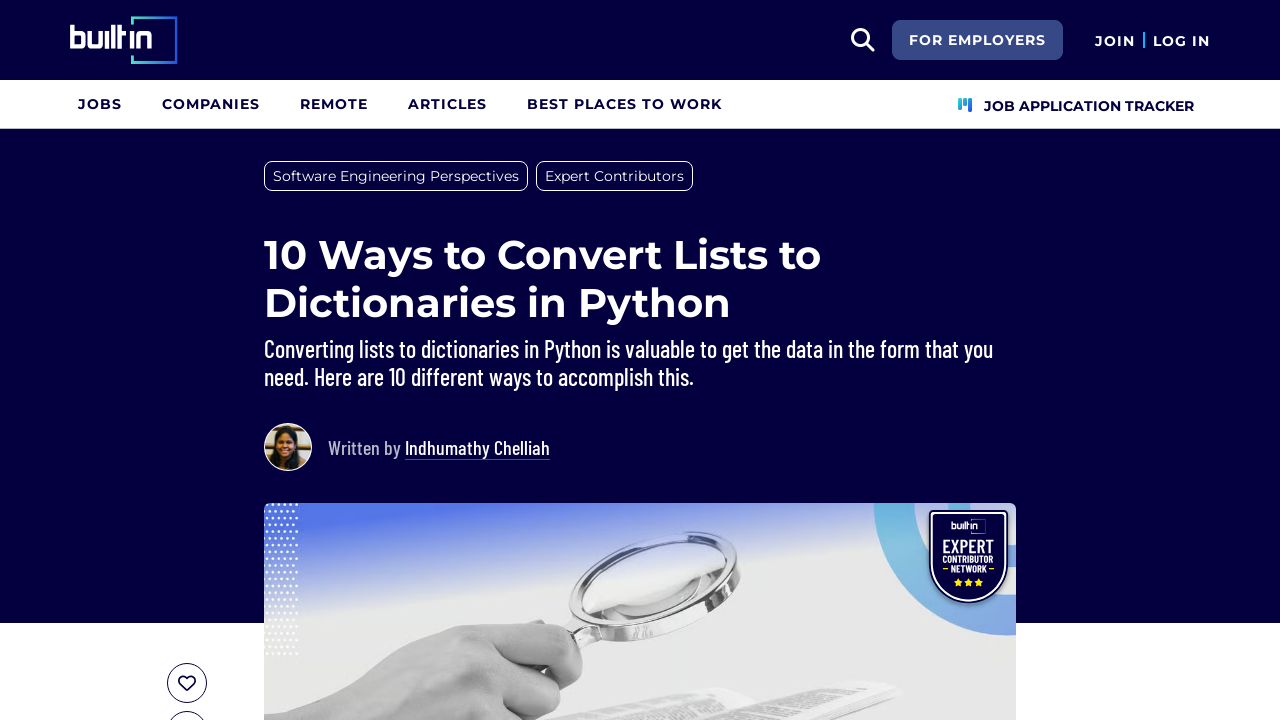

Scrolled to the figure image element
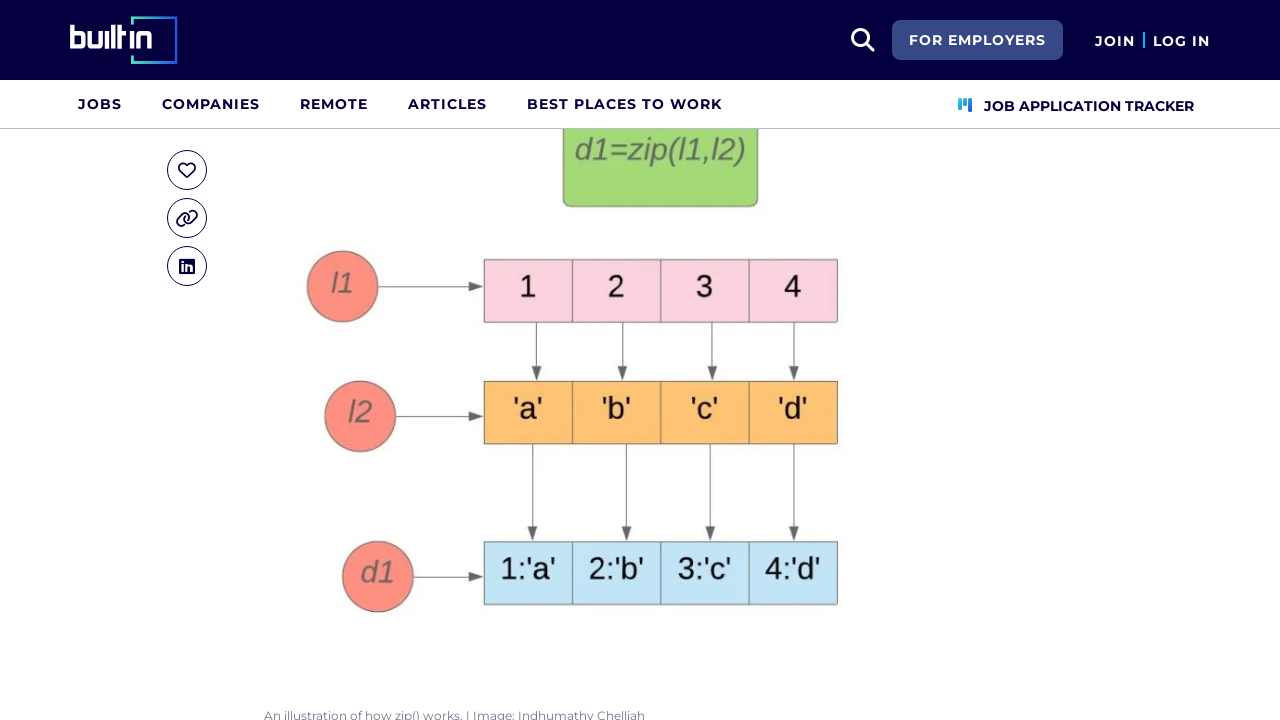

Waited 500ms for scroll animation to complete
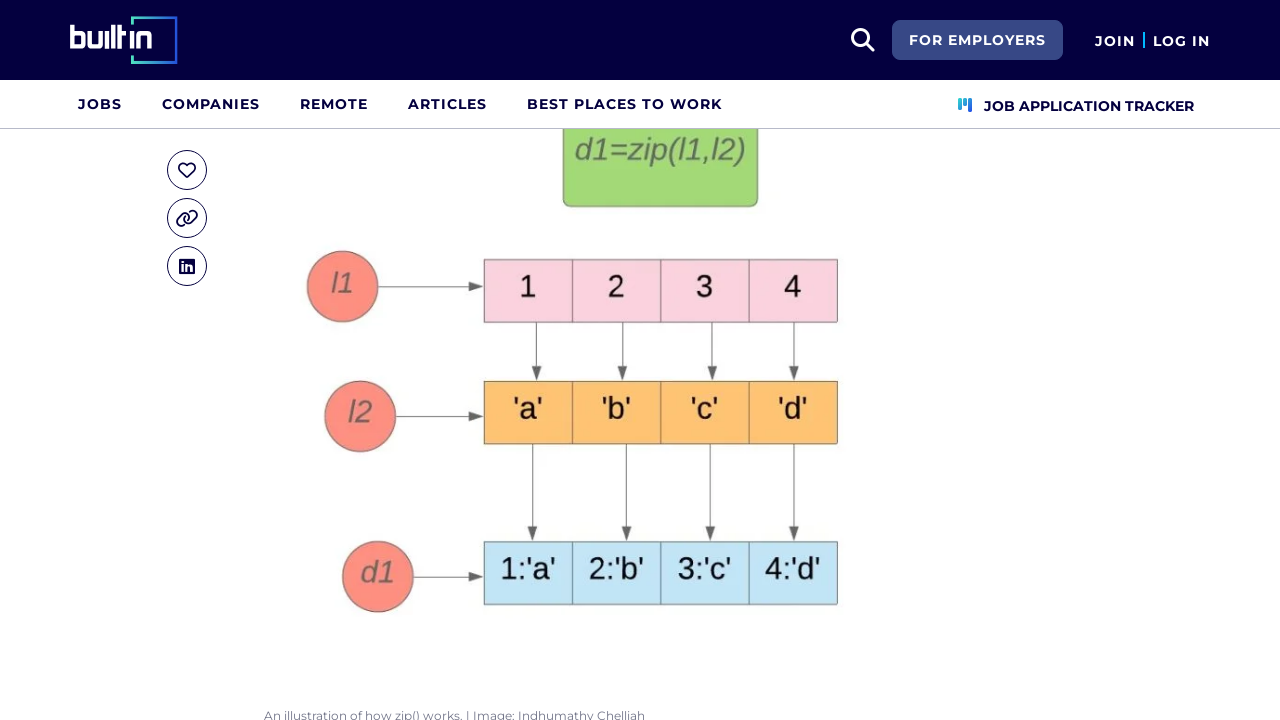

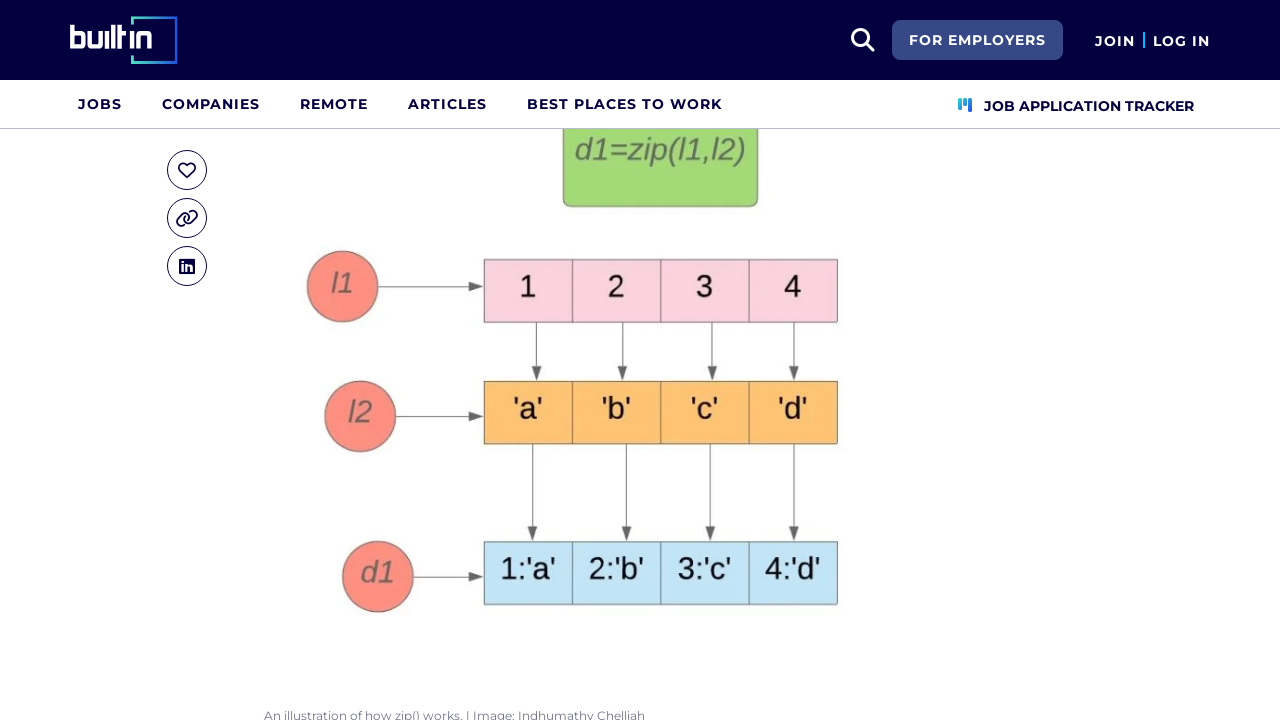